Tests checkbox functionality by clicking a checkbox, verifying its state, and unchecking it if selected

Starting URL: https://rahulshettyacademy.com/AutomationPractice/

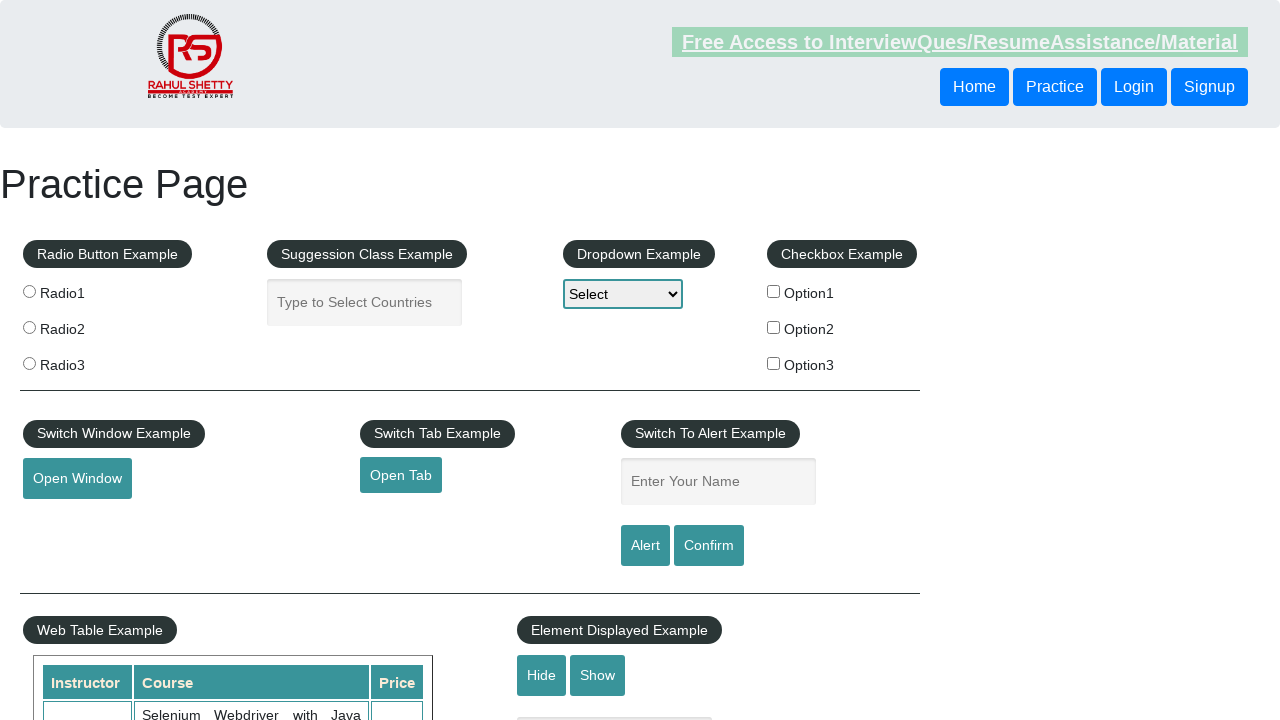

Clicked the first checkbox option at (774, 291) on #checkBoxOption1
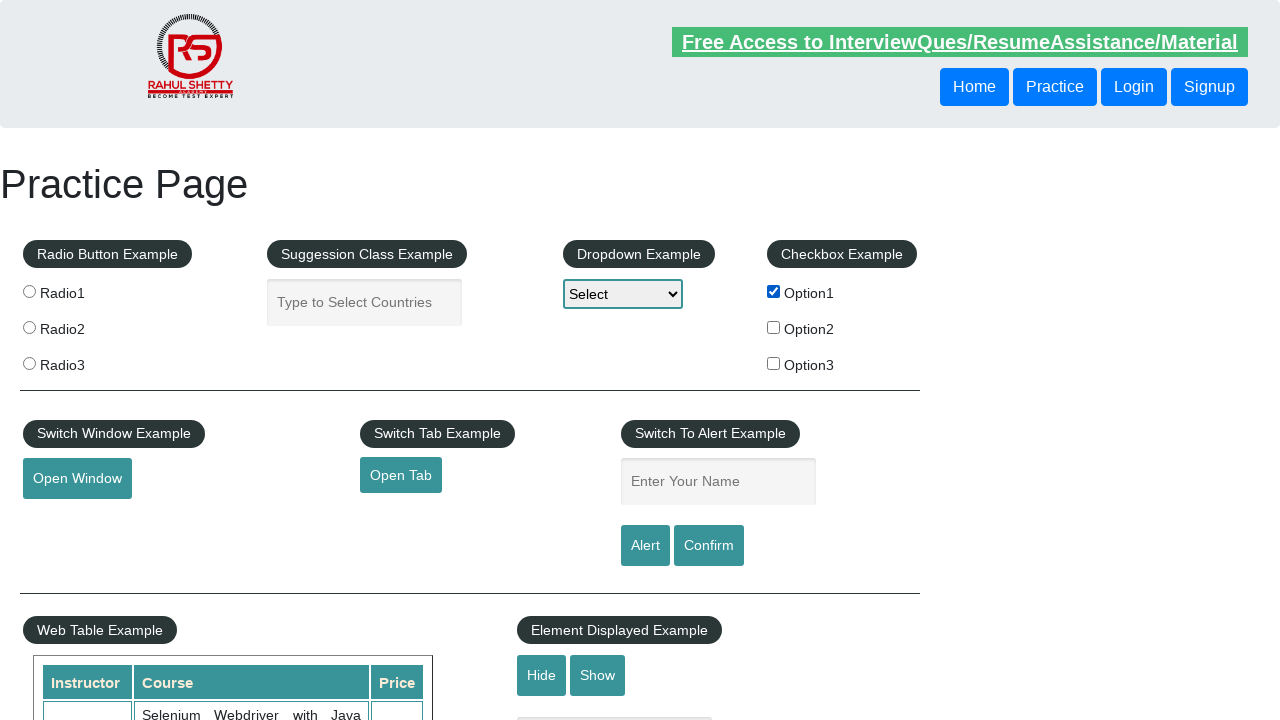

Located the first checkbox element
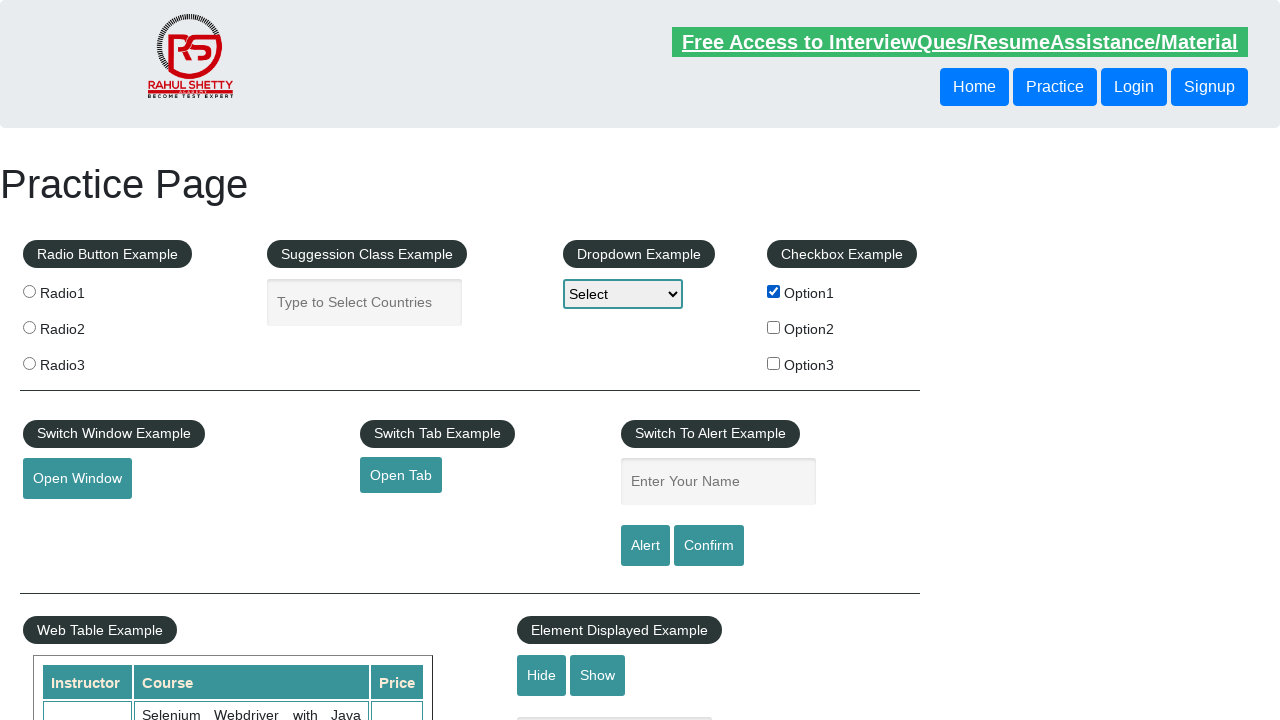

Verified that the checkbox is selected
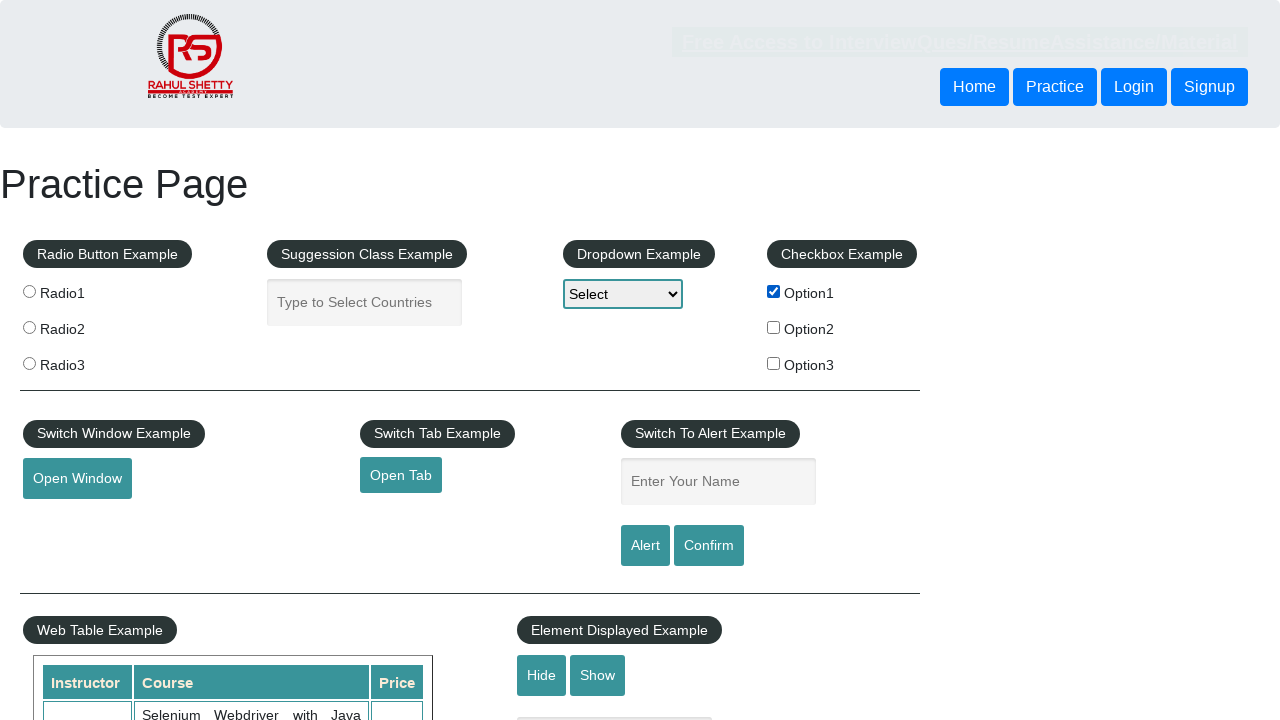

Unchecked the first checkbox option at (774, 291) on #checkBoxOption1
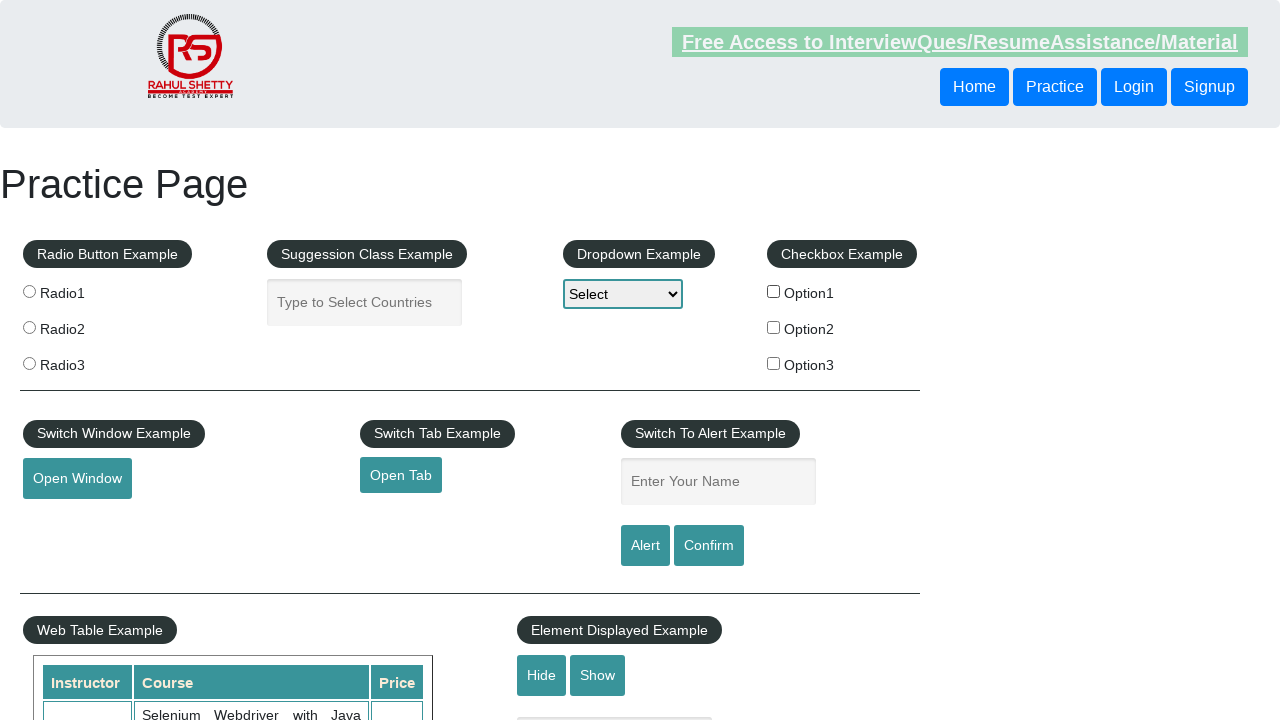

Located all checkbox elements on the page
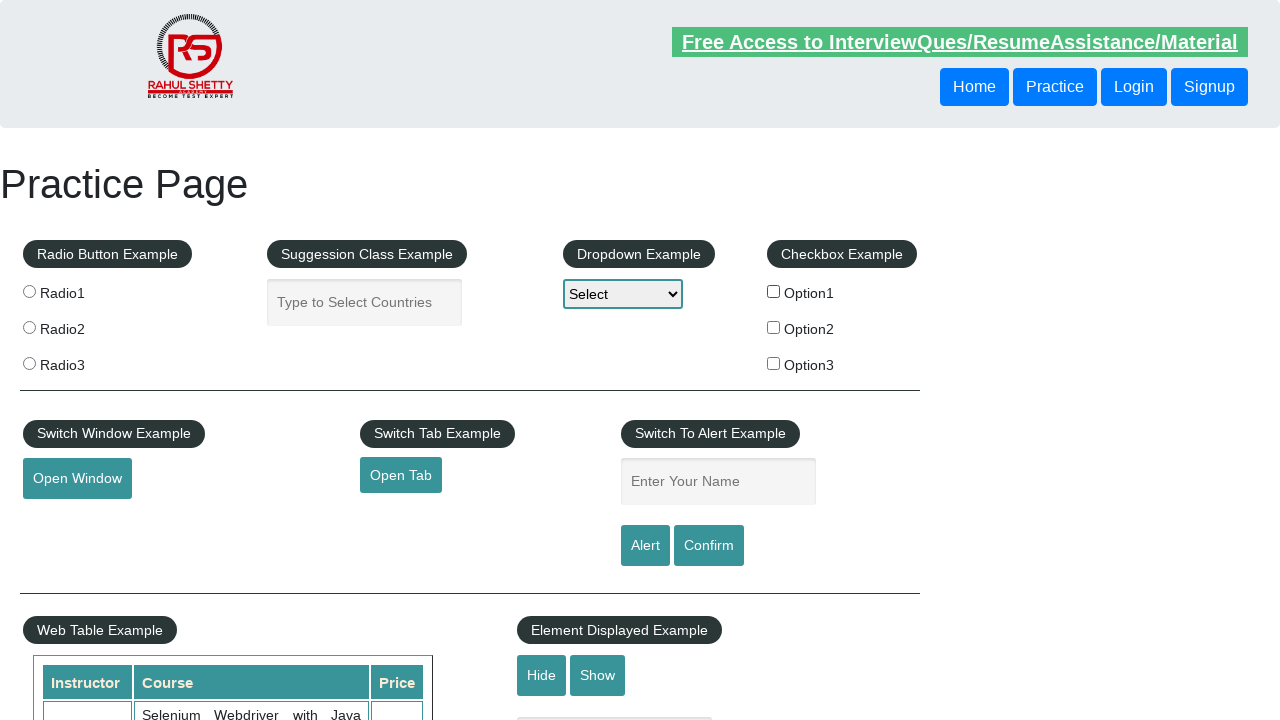

Counted total checkboxes: 3
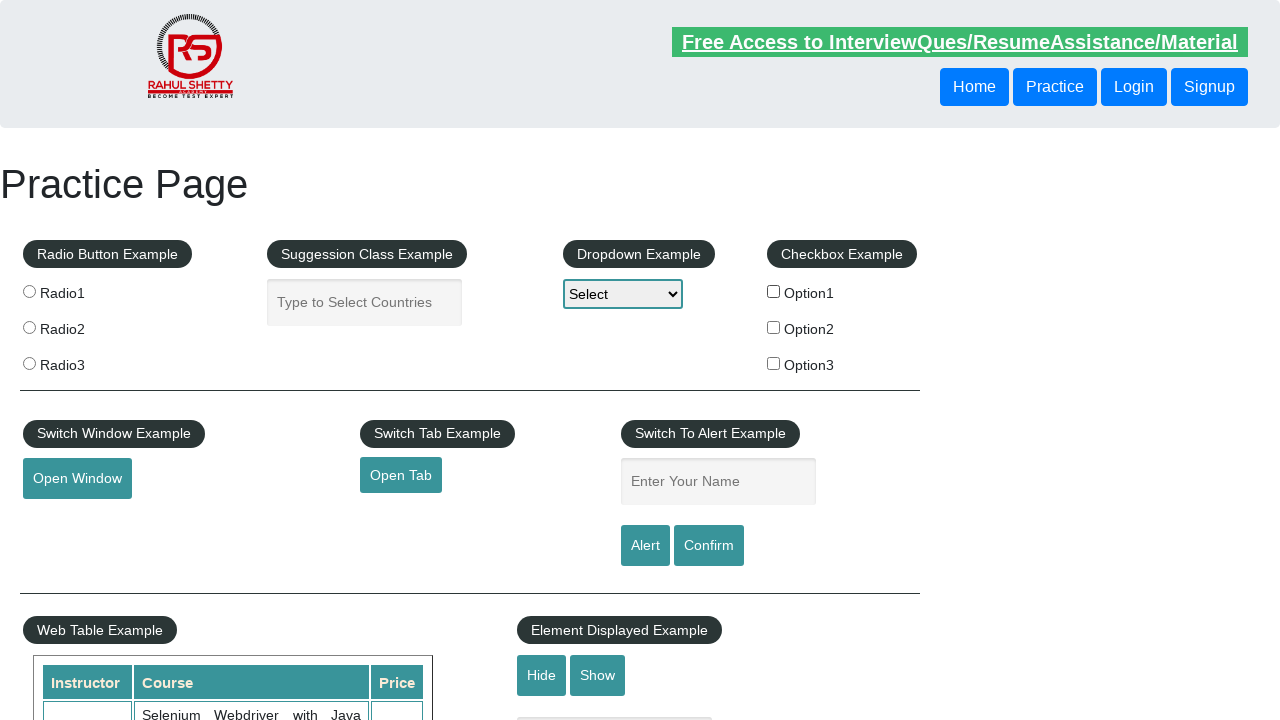

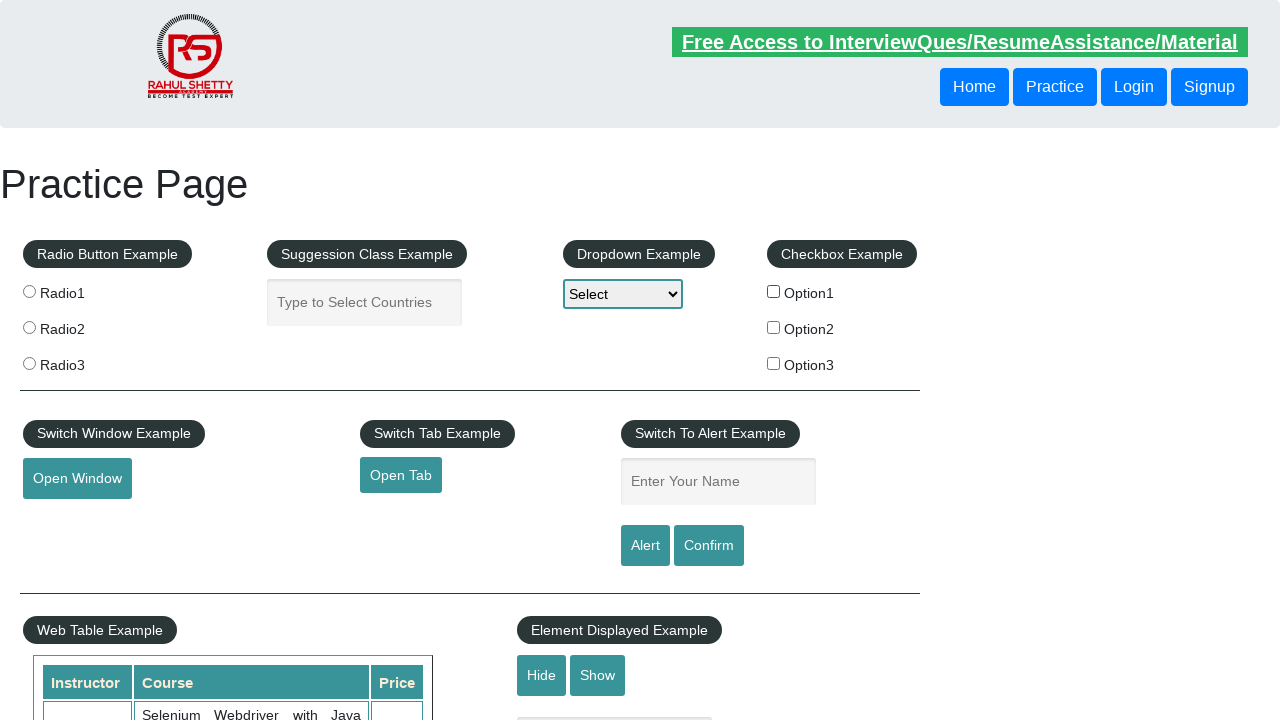